Tests JavaScript prompt alert handling by clicking a button to trigger a prompt, entering text into the prompt, and accepting it.

Starting URL: http://seleniumautomationpractice.blogspot.com/2018/01/blog-post.html

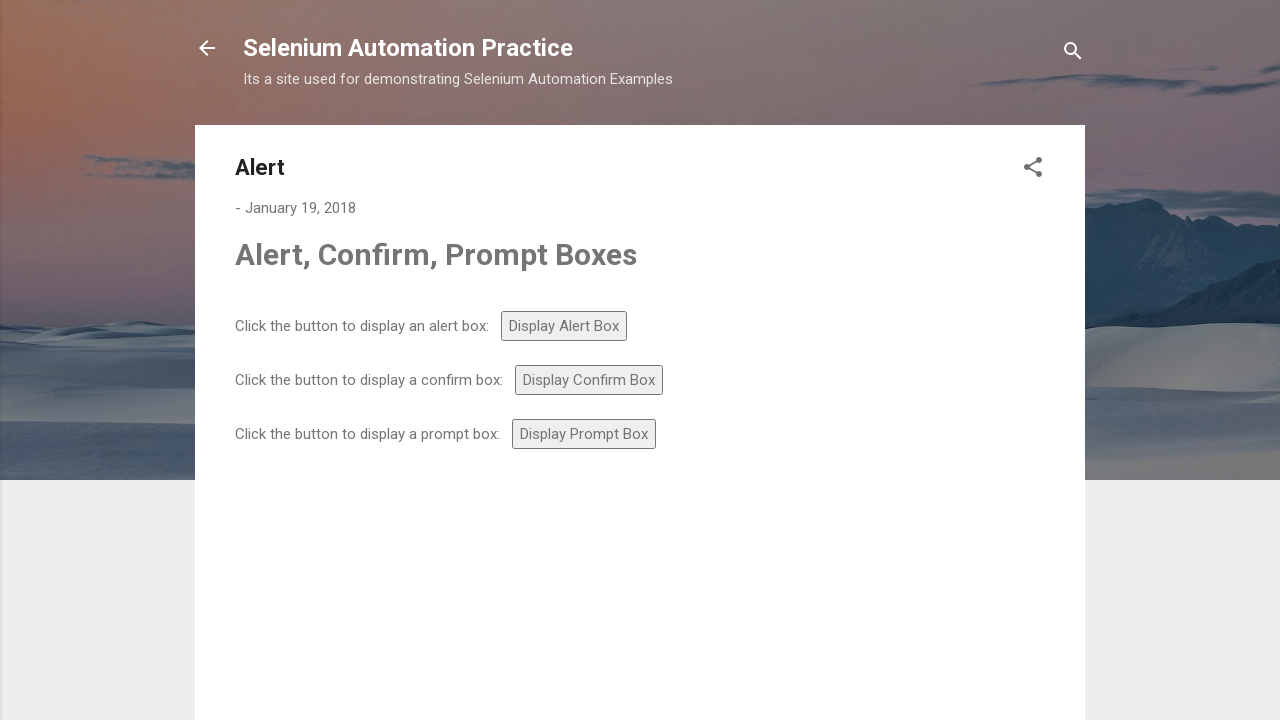

Clicked prompt alert button to trigger JavaScript prompt at (584, 434) on #prompt
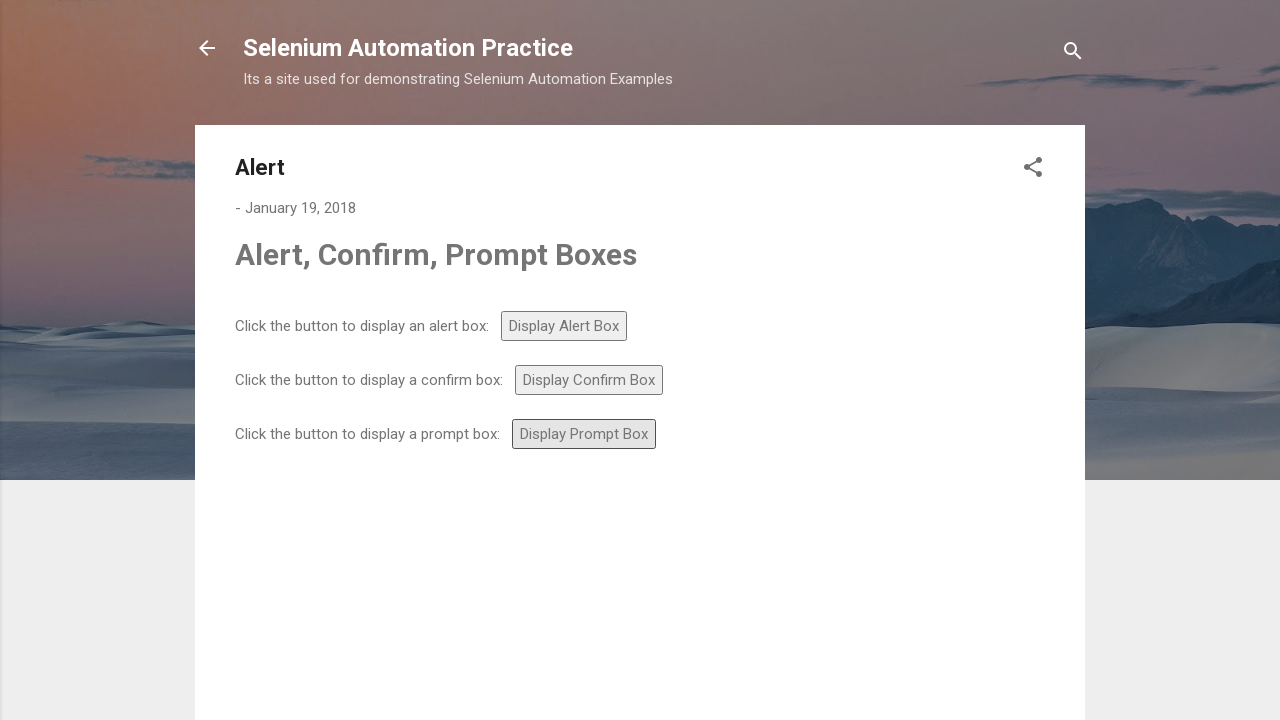

Set up dialog handler to accept prompt with text 'Welcome'
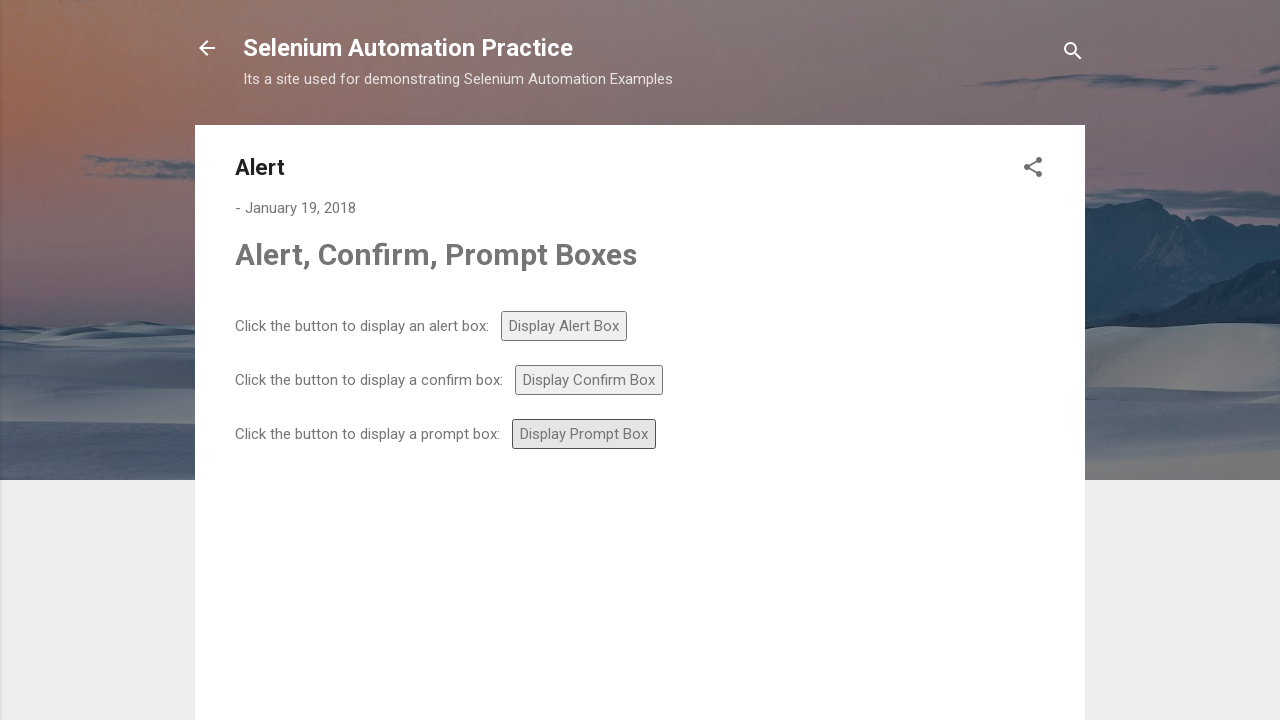

Ensured page is ready for dialog interaction
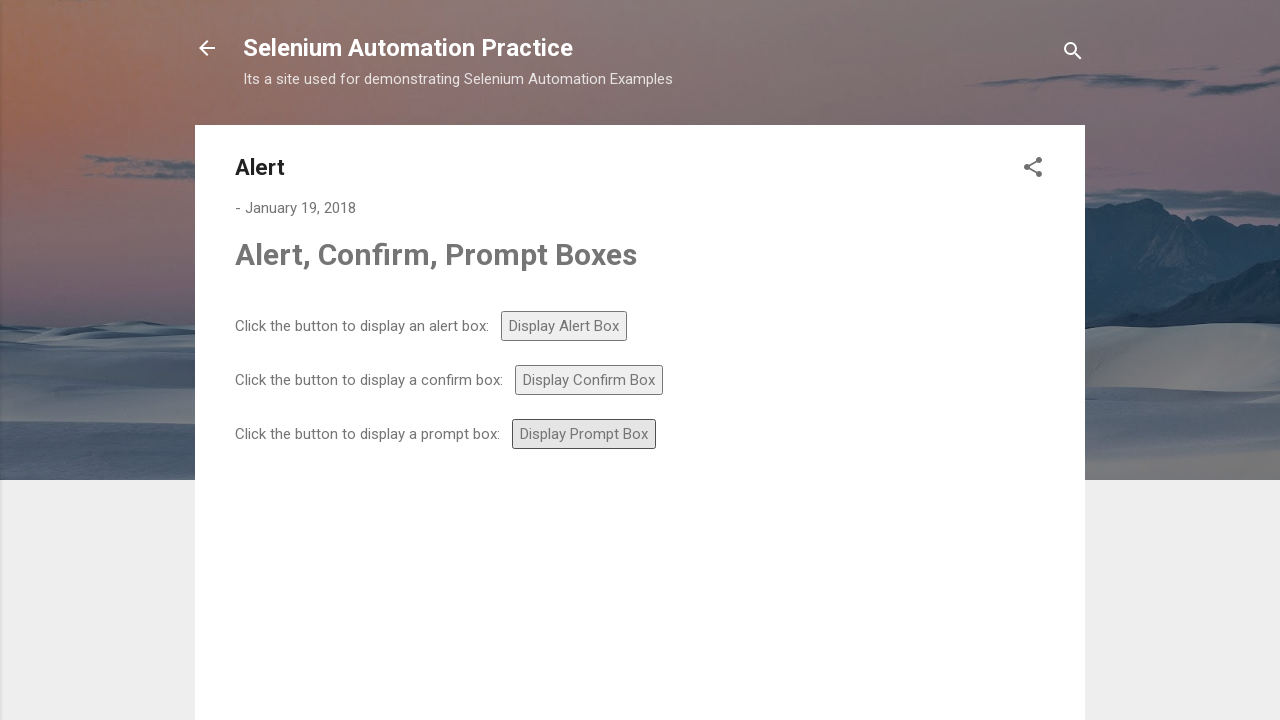

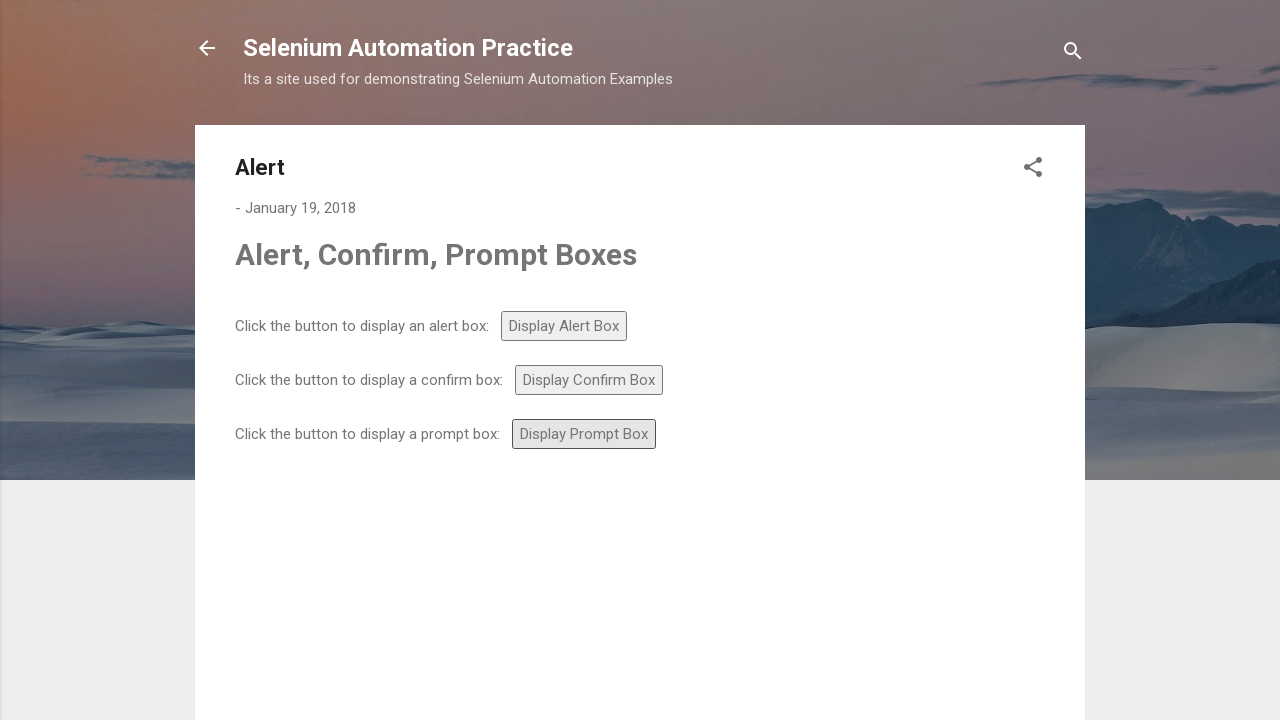